Tests form input functionality by navigating to an "All in One" page and filling out a comprehensive form with personal information including name, email, phone, address, date of birth, and submitting the form

Starting URL: https://letcode.in/test

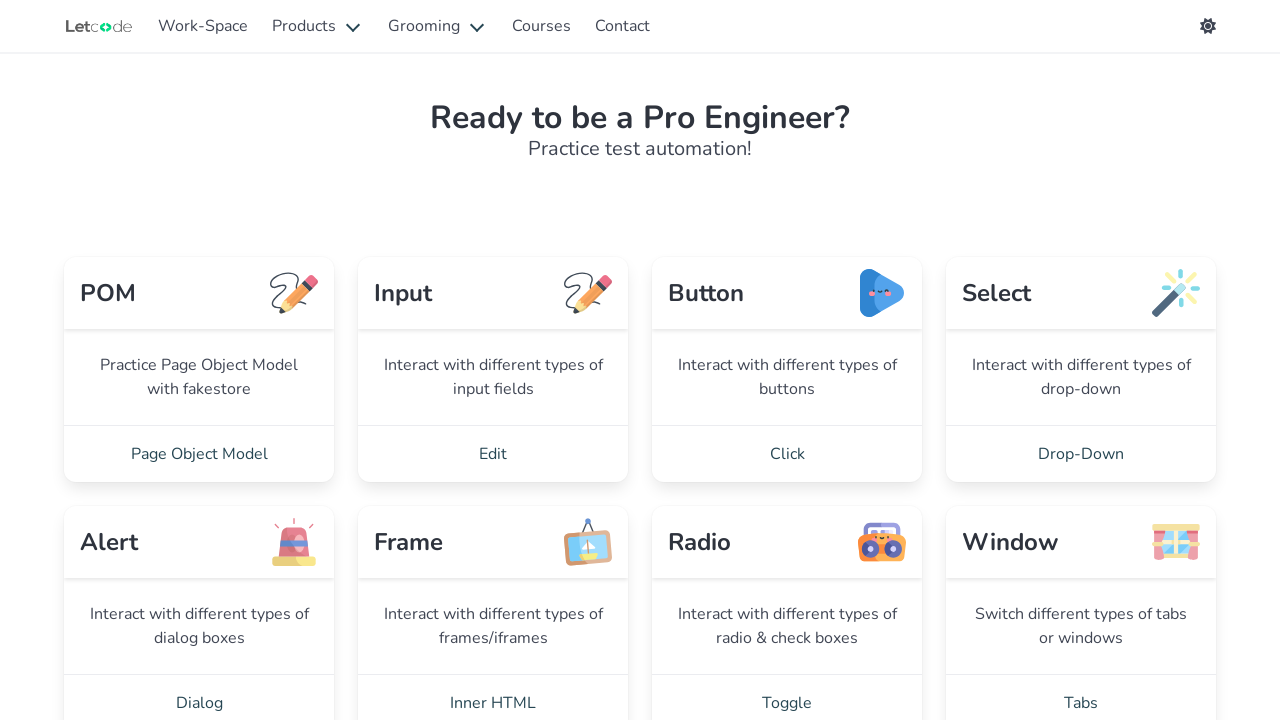

Clicked on 'All in One' link to navigate to form page at (787, 360) on internal:text="  All in One  "i
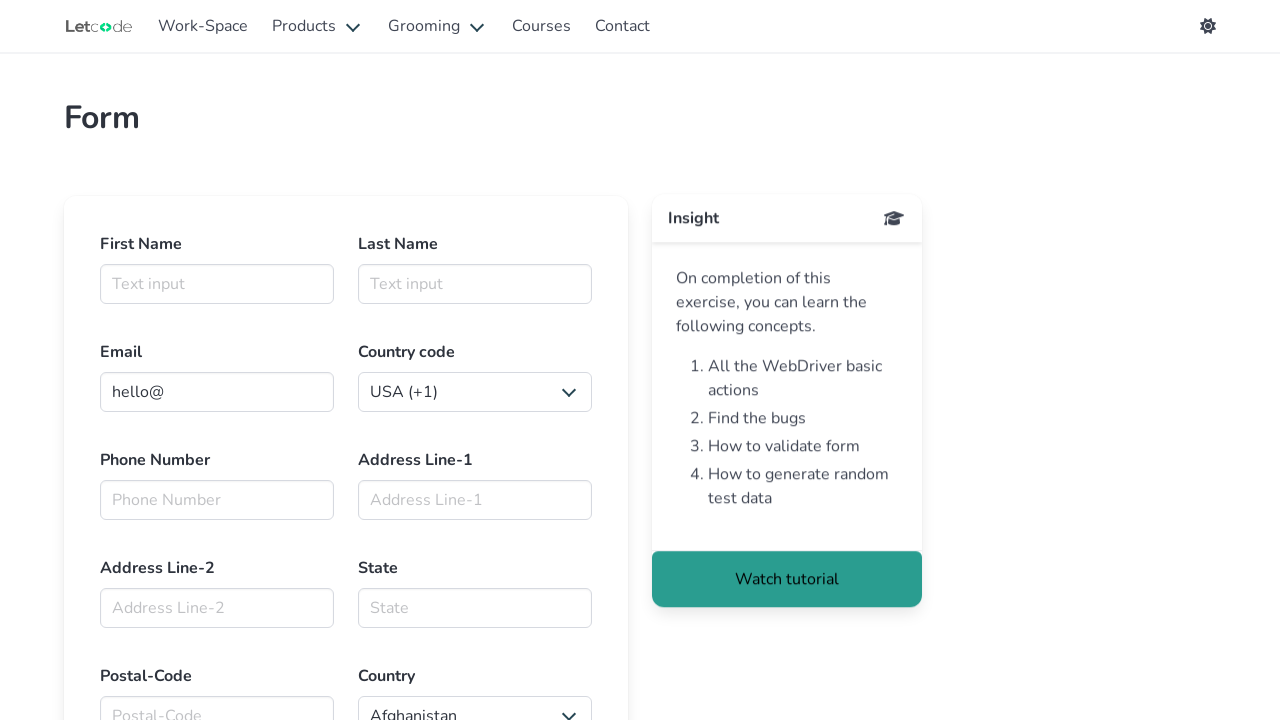

Filled first name field with 'Test123' on #firstname
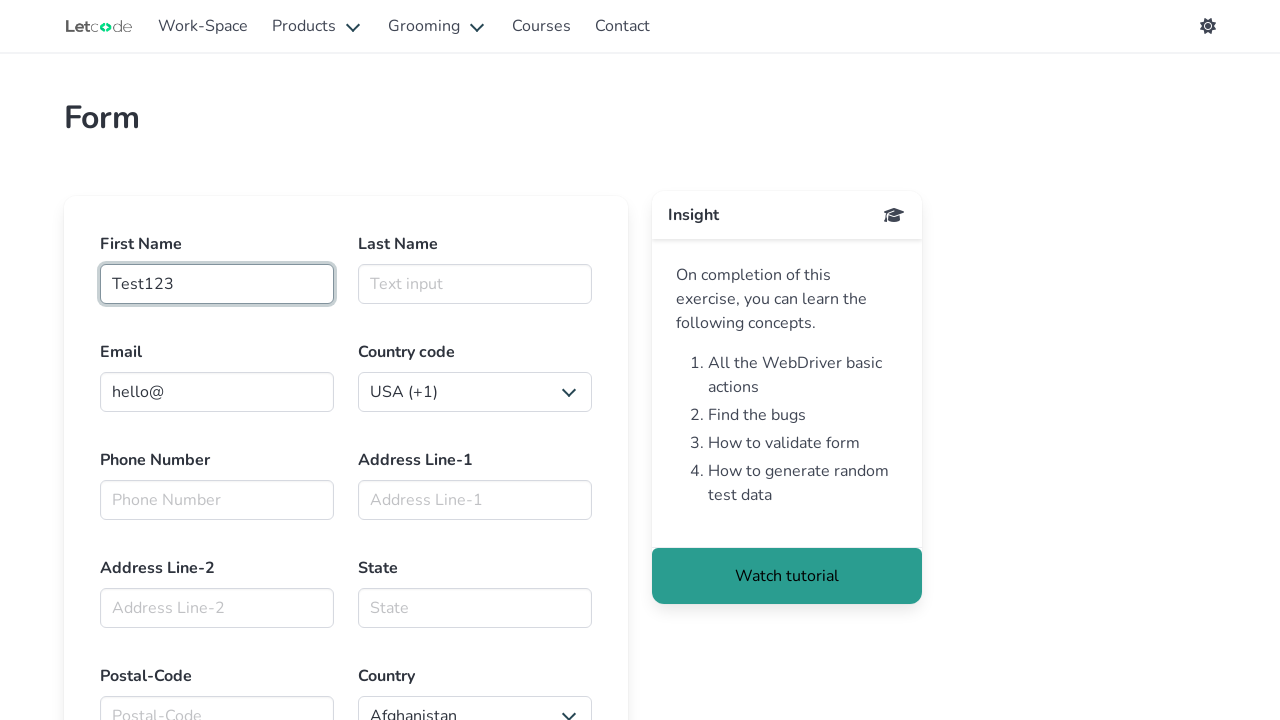

Filled last name field with 'Last123' on #lasttname
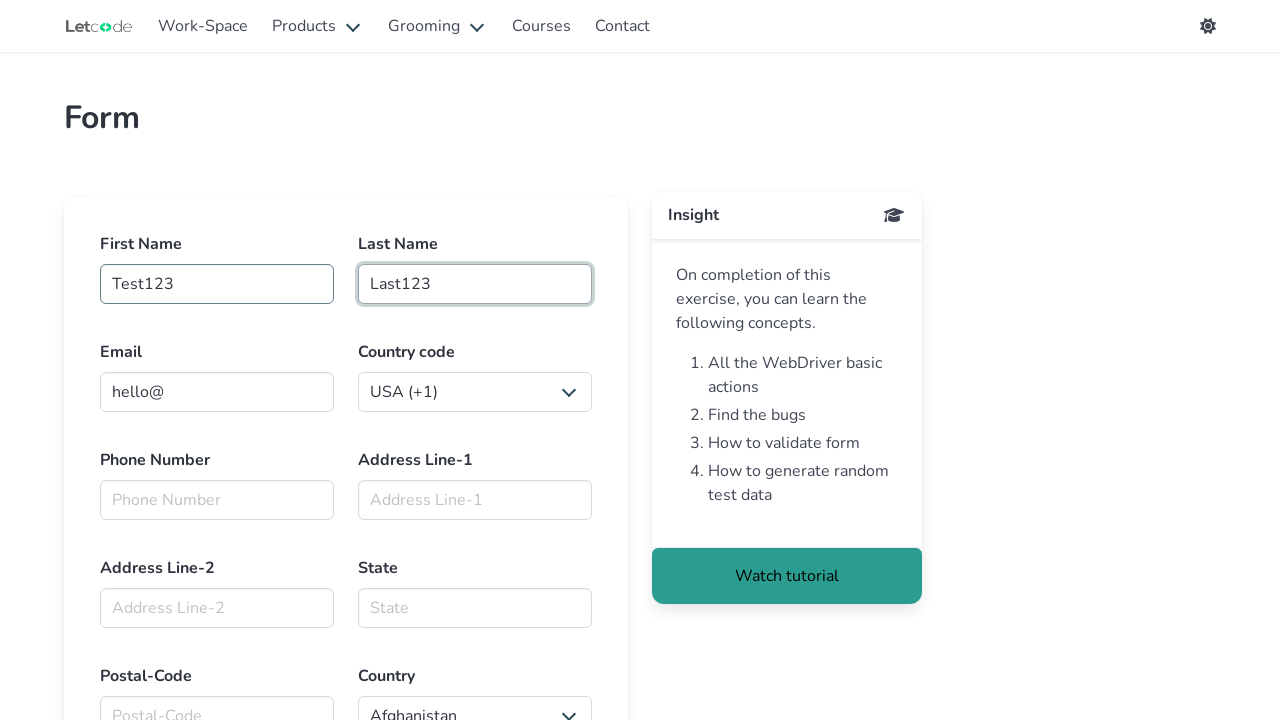

Filled email field with 'Test@gmail.com' on internal:attr=[placeholder="Email input"i]
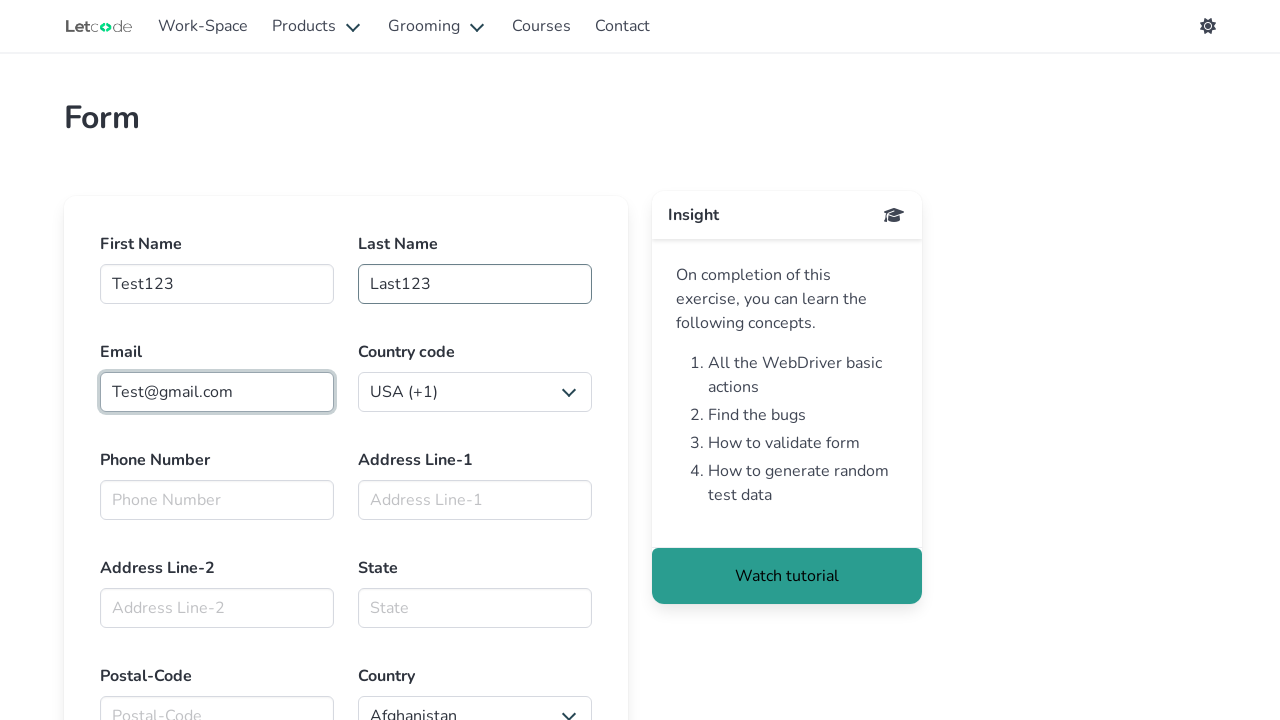

Filled phone number field with '1234567890' on internal:attr=[placeholder="Phone Number"i]
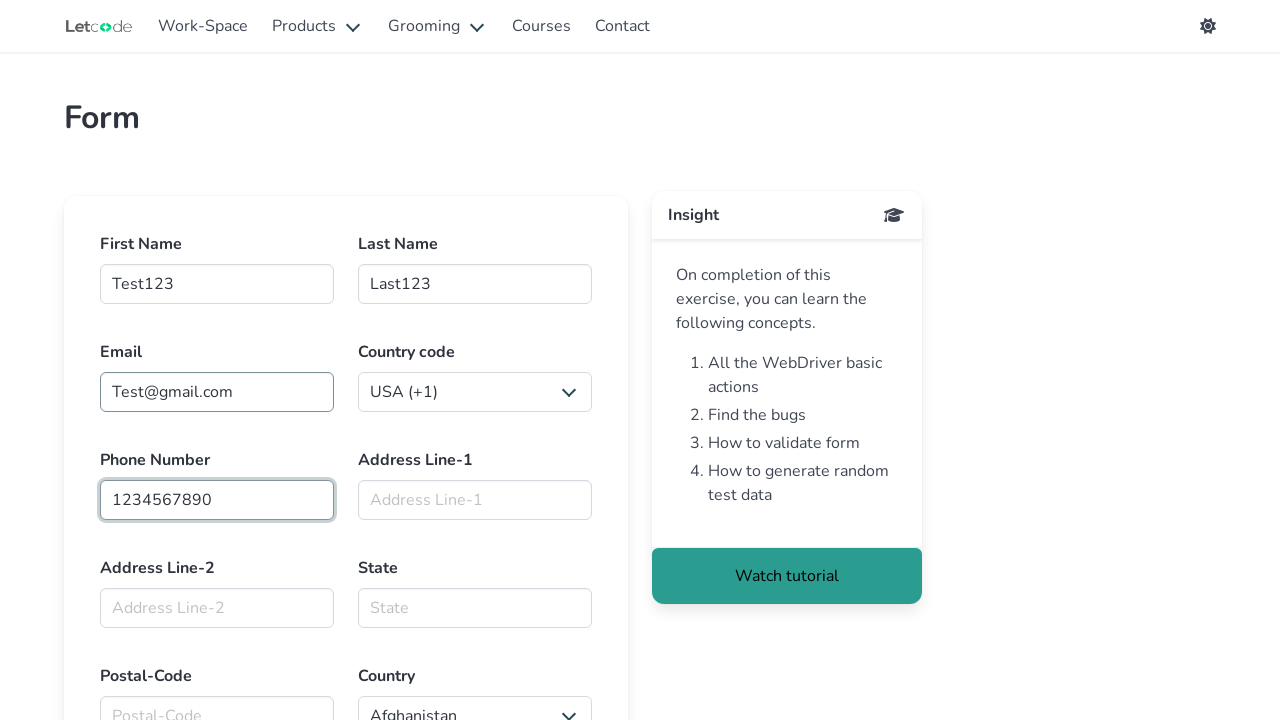

Filled address line 1 with 'test address1' on internal:attr=[placeholder="Address Line-1"i]
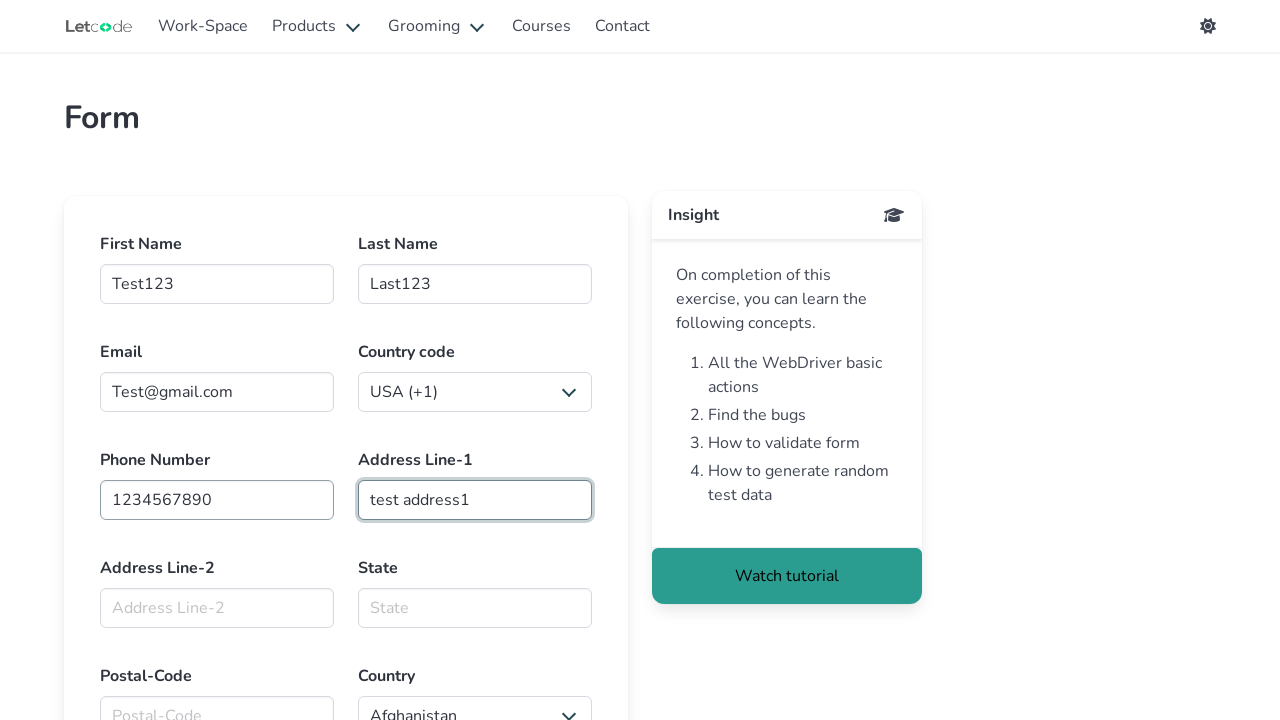

Filled address line 2 with 'test address2' on internal:attr=[placeholder="Address Line-2"i]
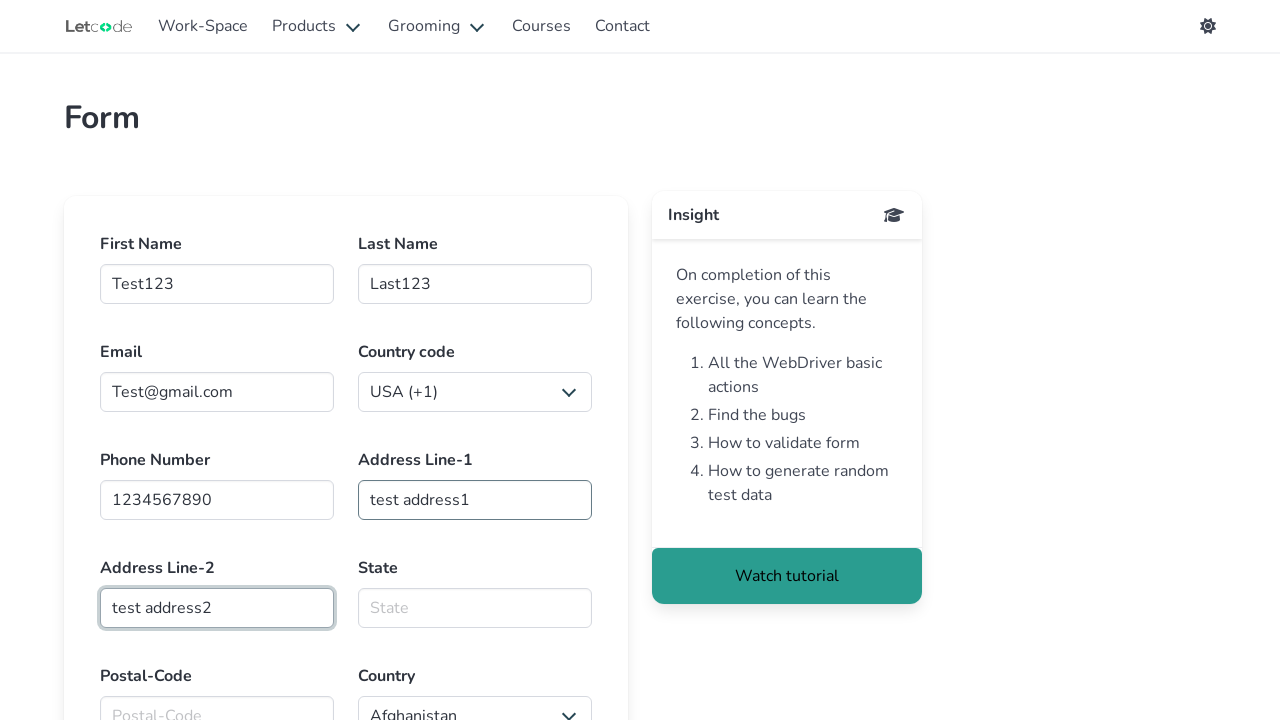

Filled state field with 'Antwerpen' on internal:attr=[placeholder="State"i]
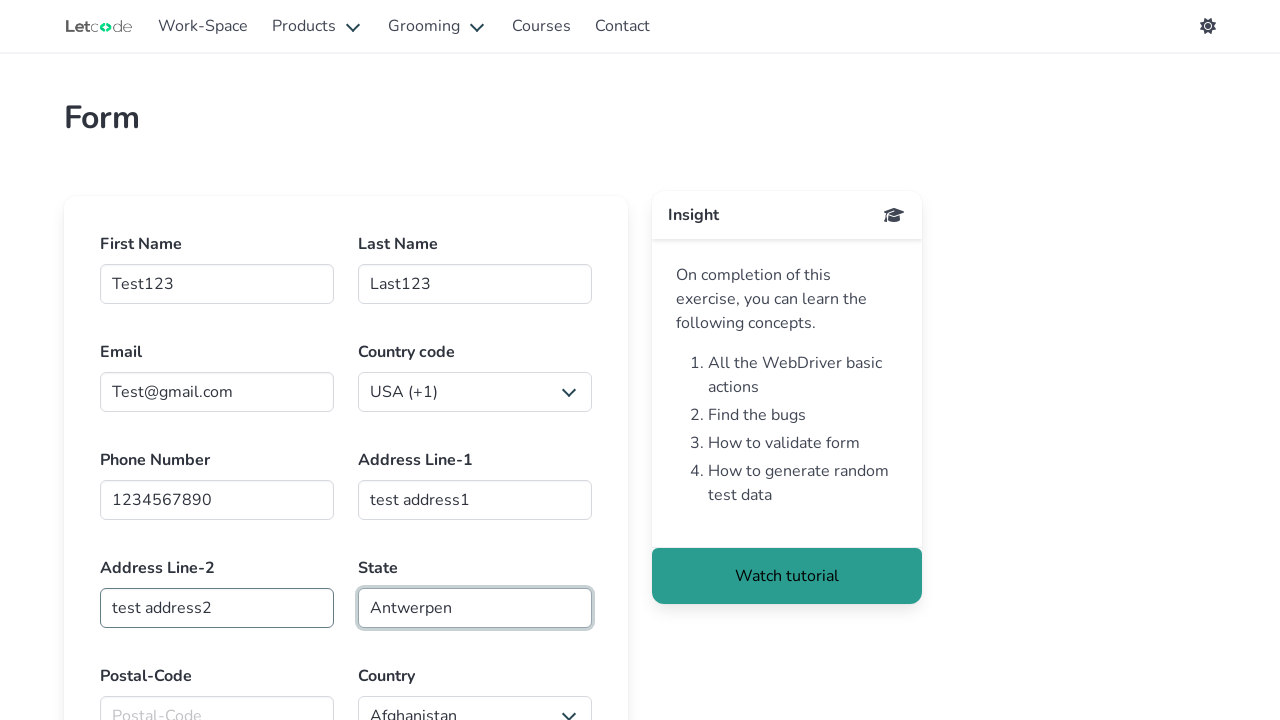

Filled postal code field with '2800' on internal:attr=[placeholder="Postal-Code"i]
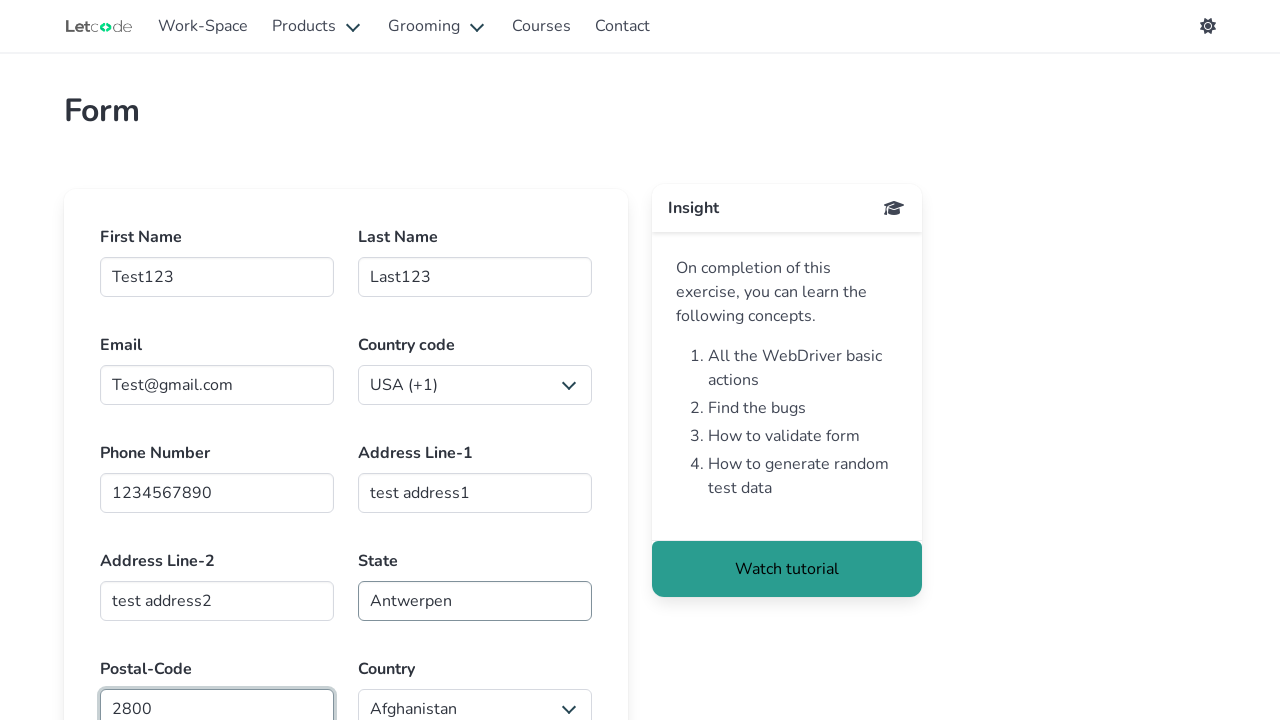

Filled date of birth field with '1995-07-31' on #Date
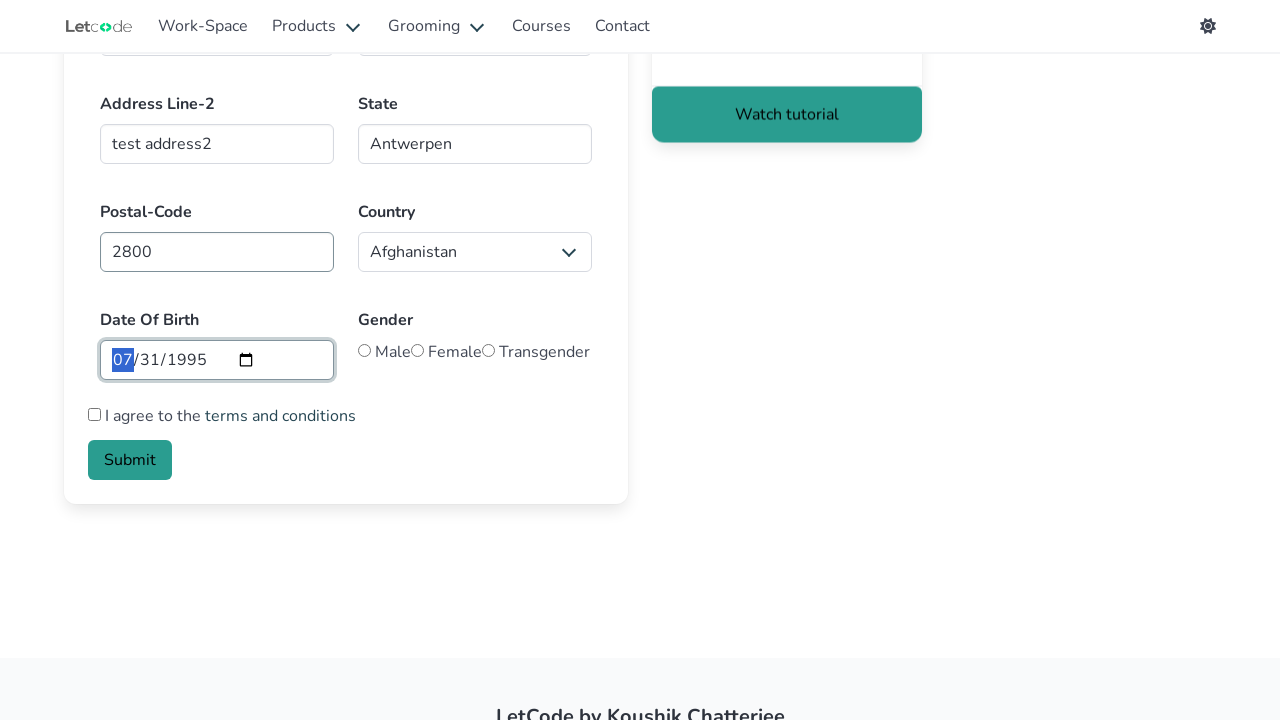

Clicked checkbox to accept terms at (222, 416) on .checkbox
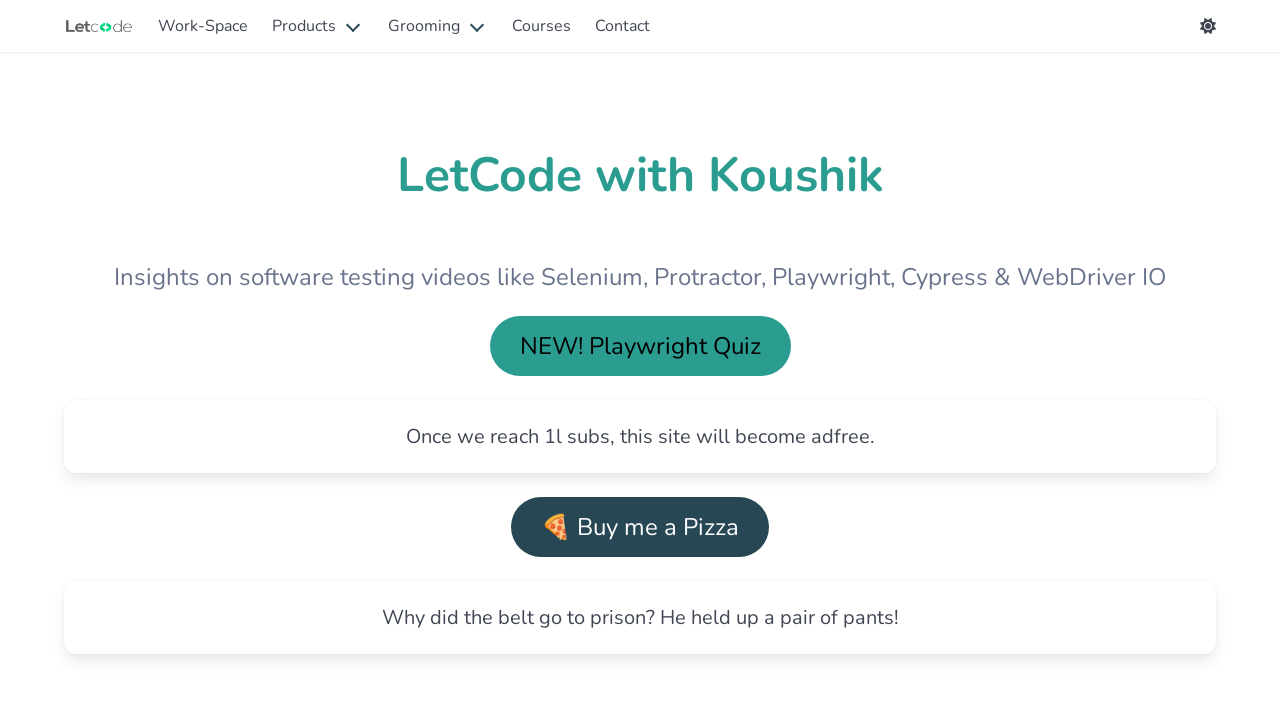

Clicked submit button to submit form at (640, 346) on .button.is-primary
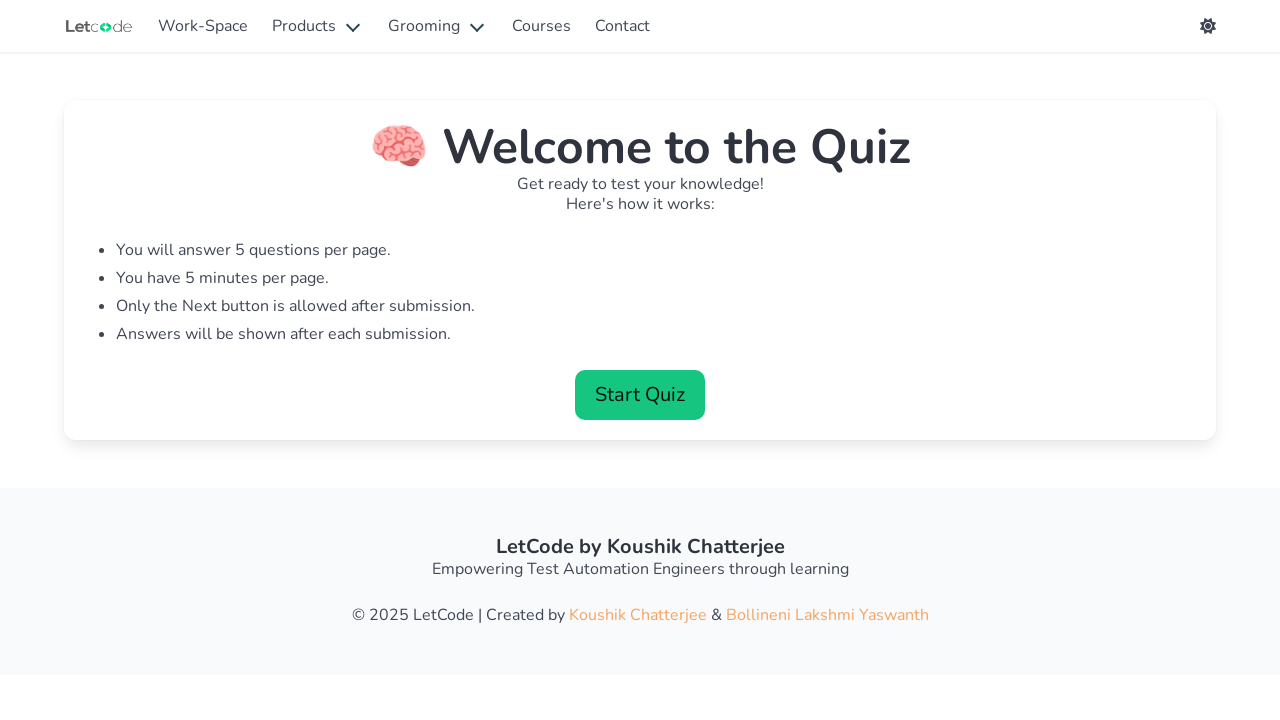

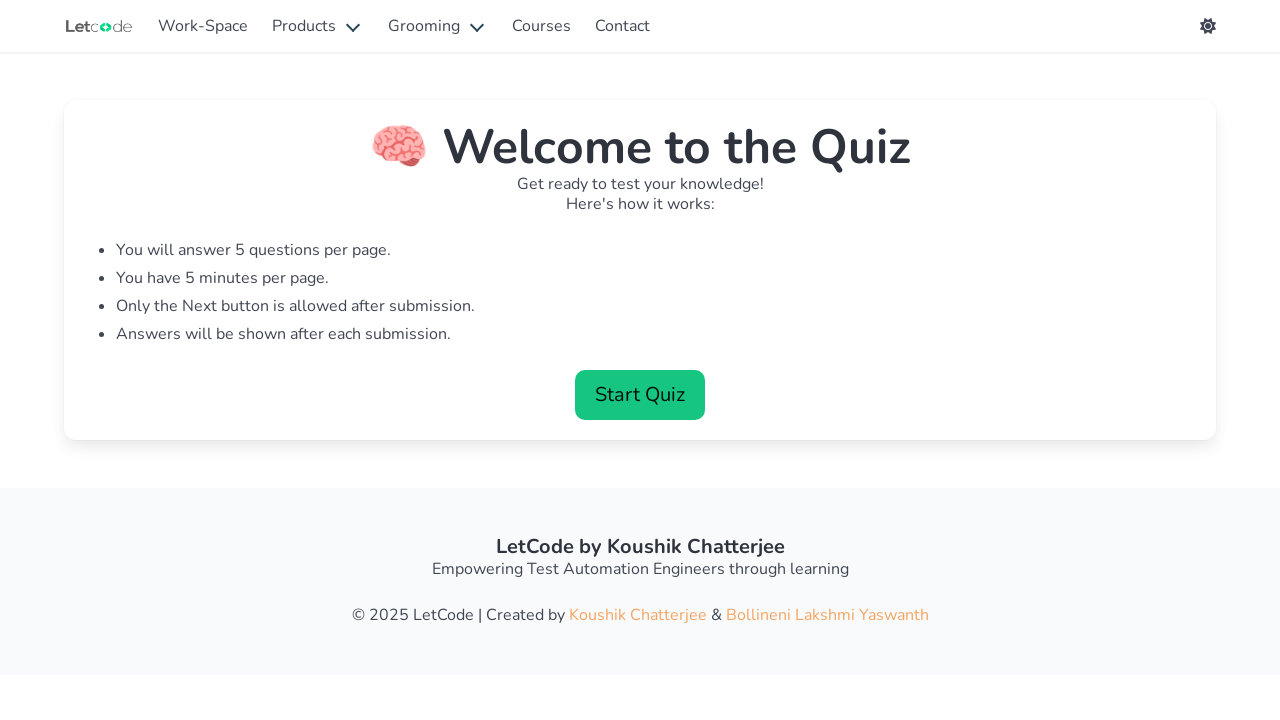